Tests hover menu interaction by hovering over the blogs menu and clicking on a submenu item

Starting URL: http://www.omayo.blogspot.com

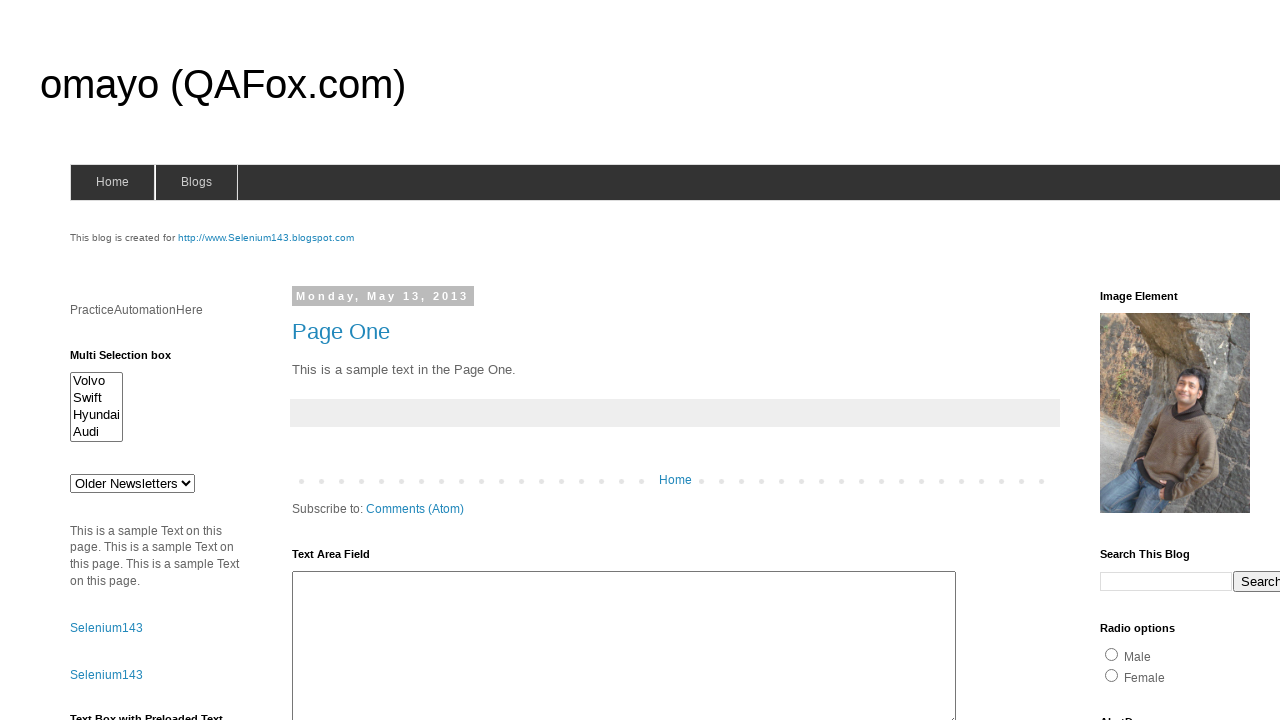

Scrolled down 250 pixels to make menu visible
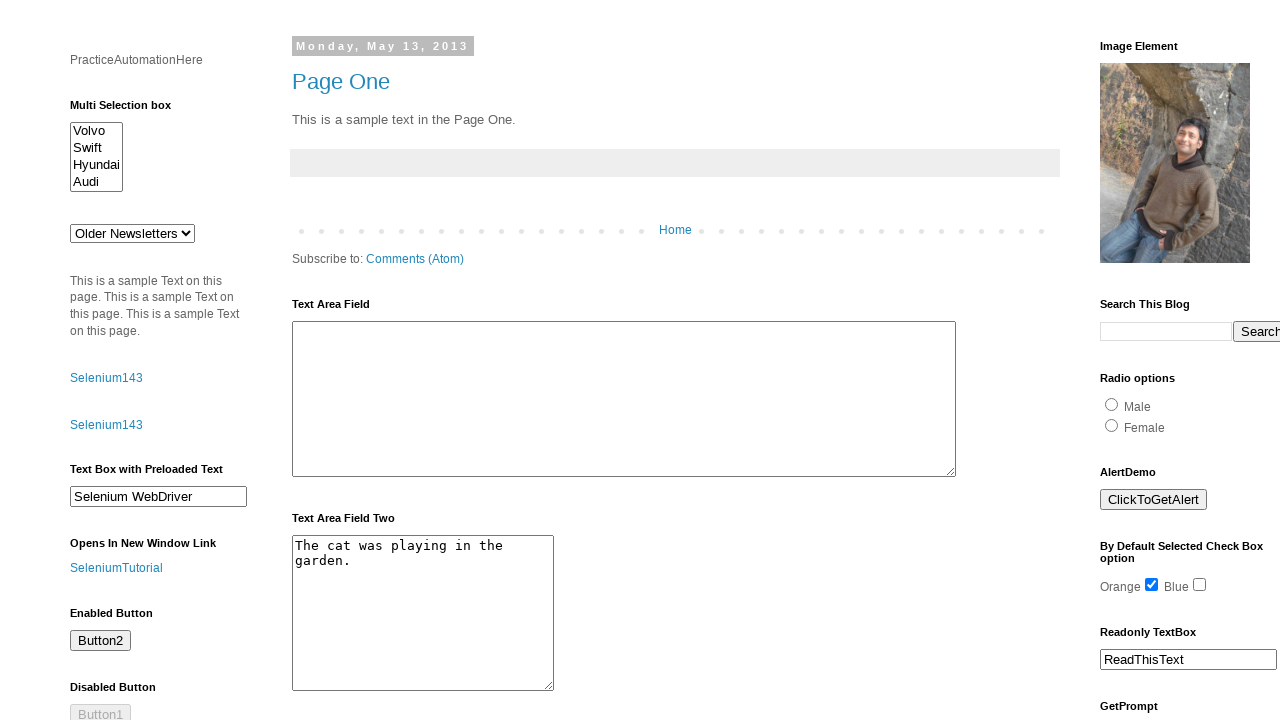

Hovered over blogs menu to reveal submenu at (196, 182) on #blogsmenu
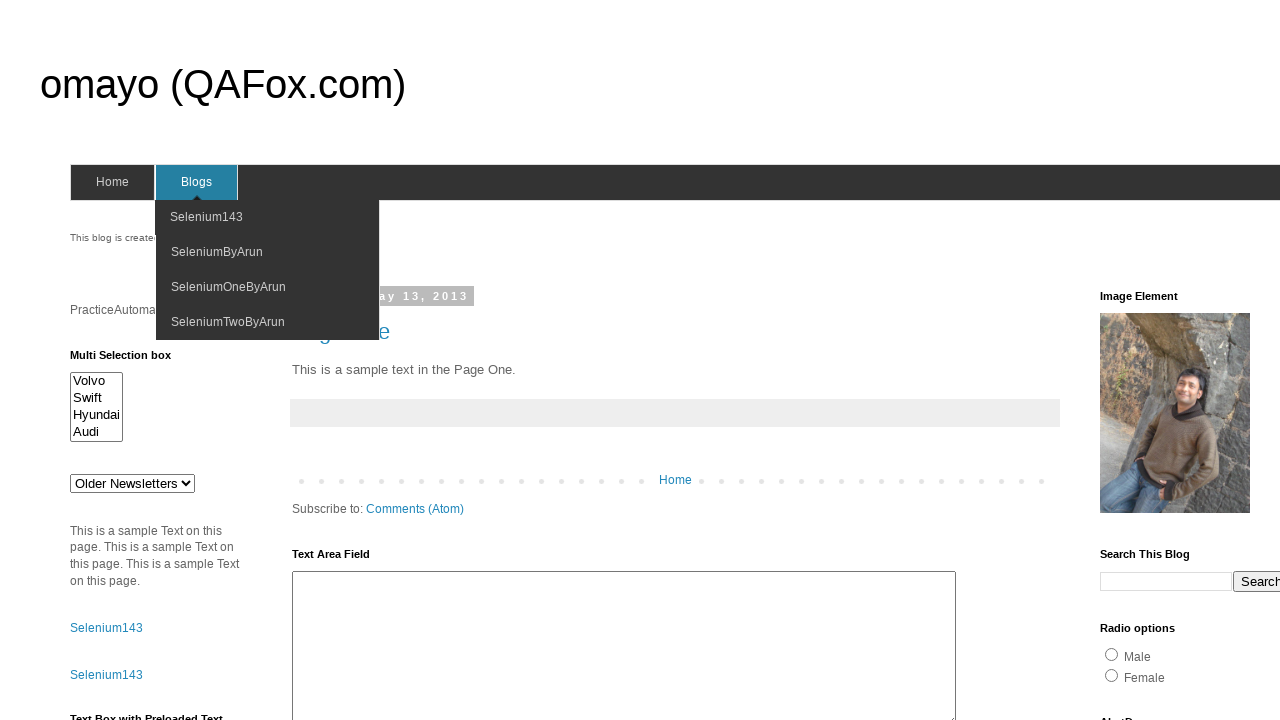

Clicked on SeleniumByArun submenu item at (217, 252) on text=SeleniumByArun
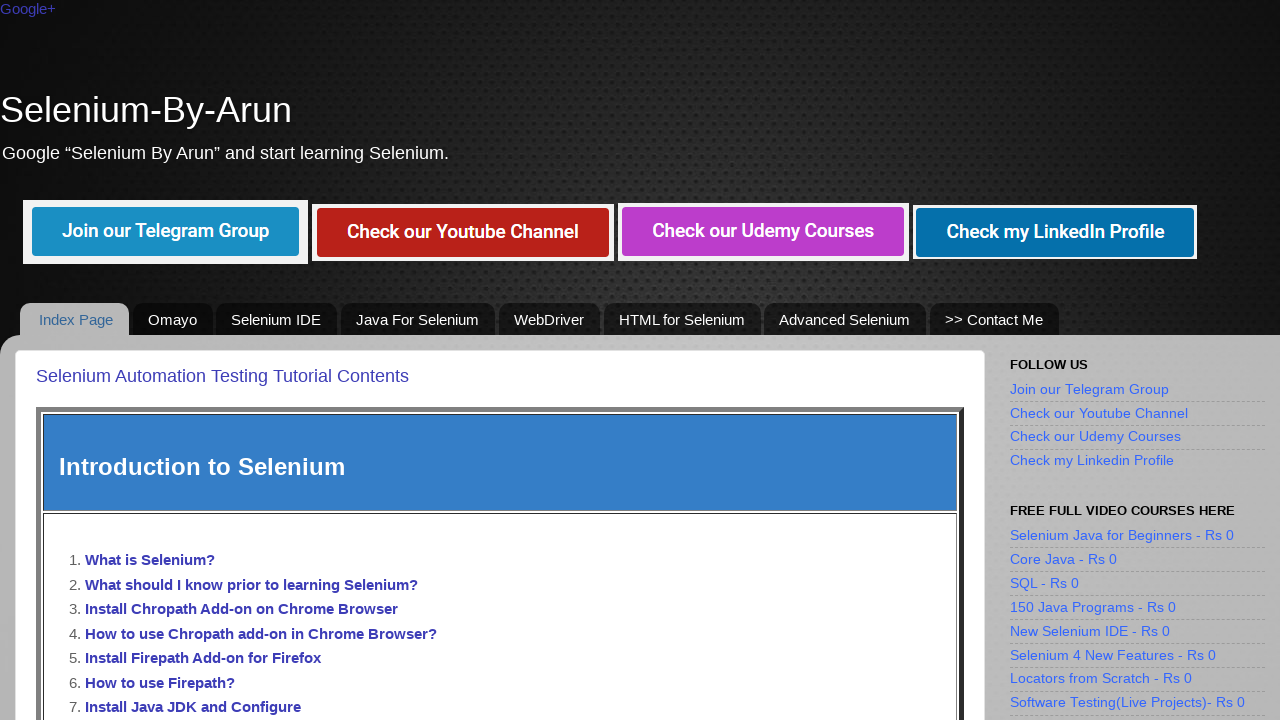

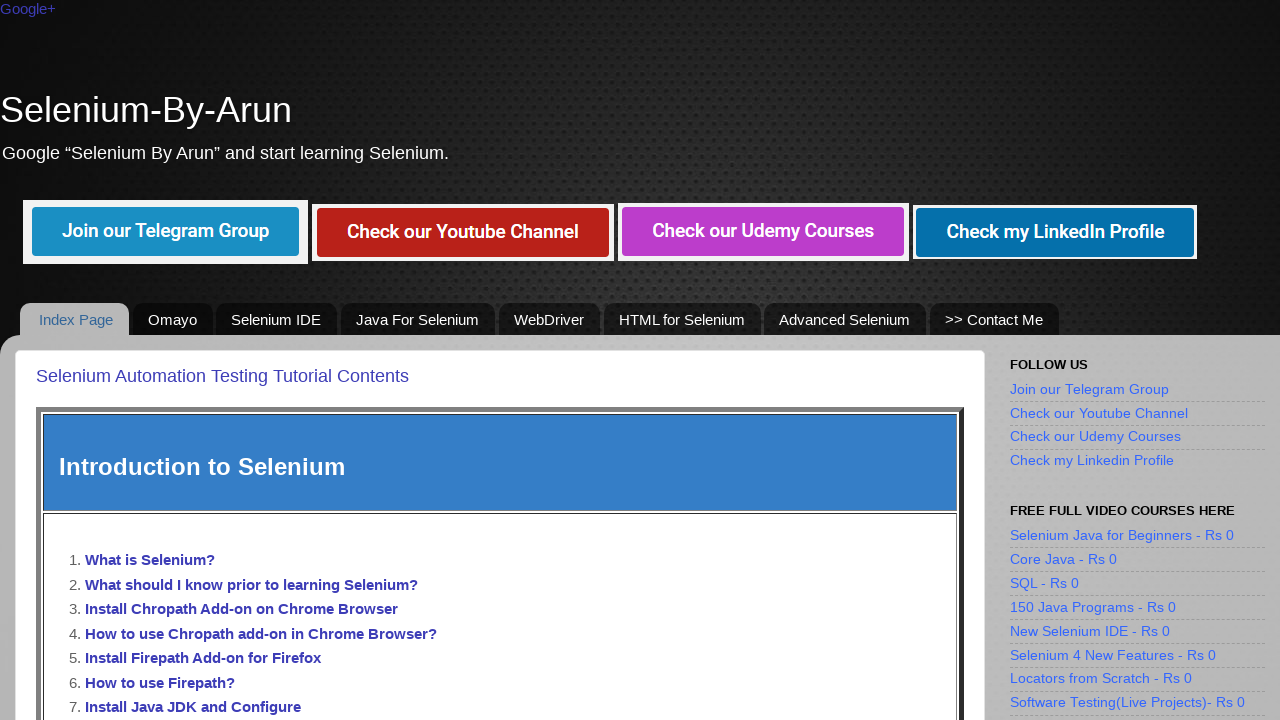